Navigates to WebdriverIO website and verifies the page title matches the expected value

Starting URL: https://webdriver.io

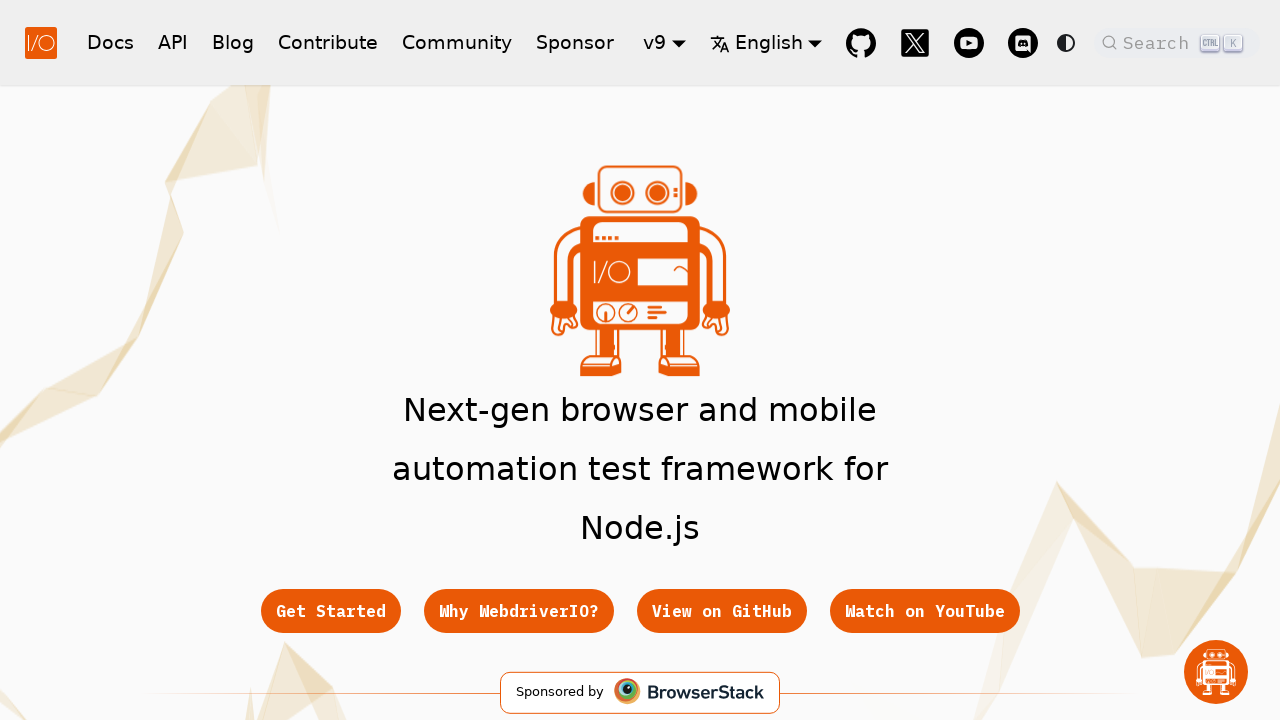

Retrieved page title
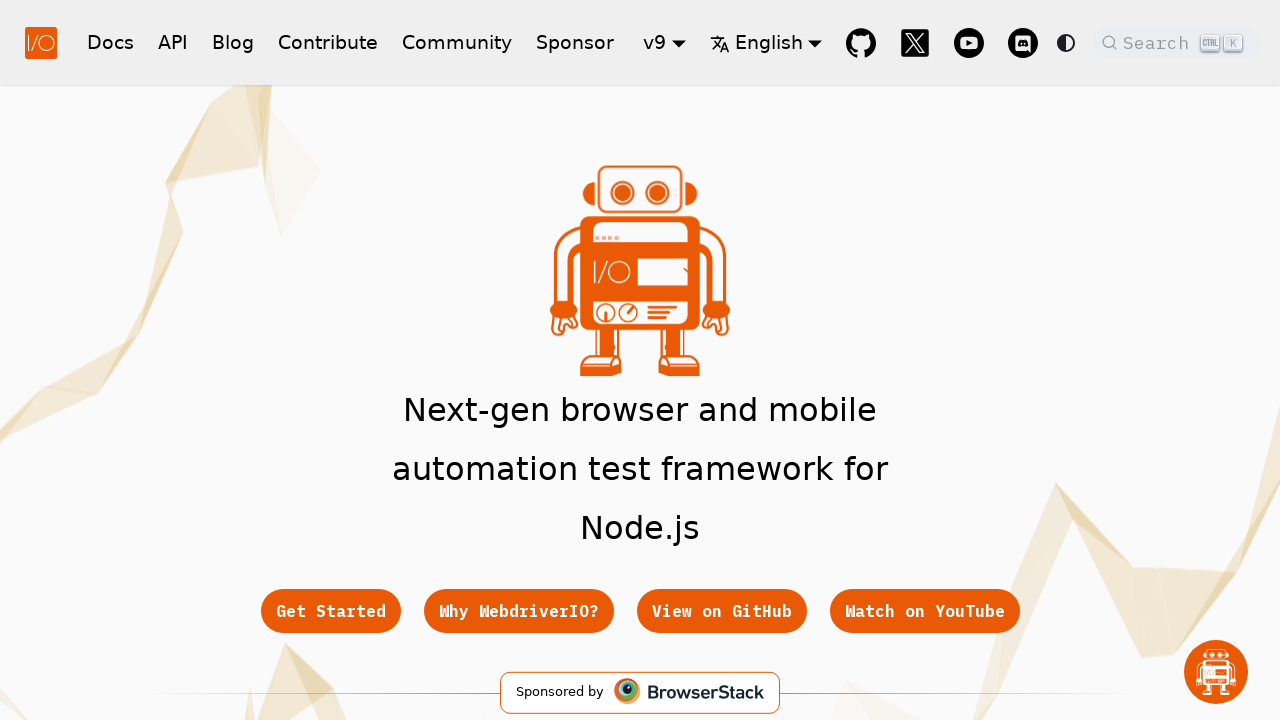

Verified page title matches expected value
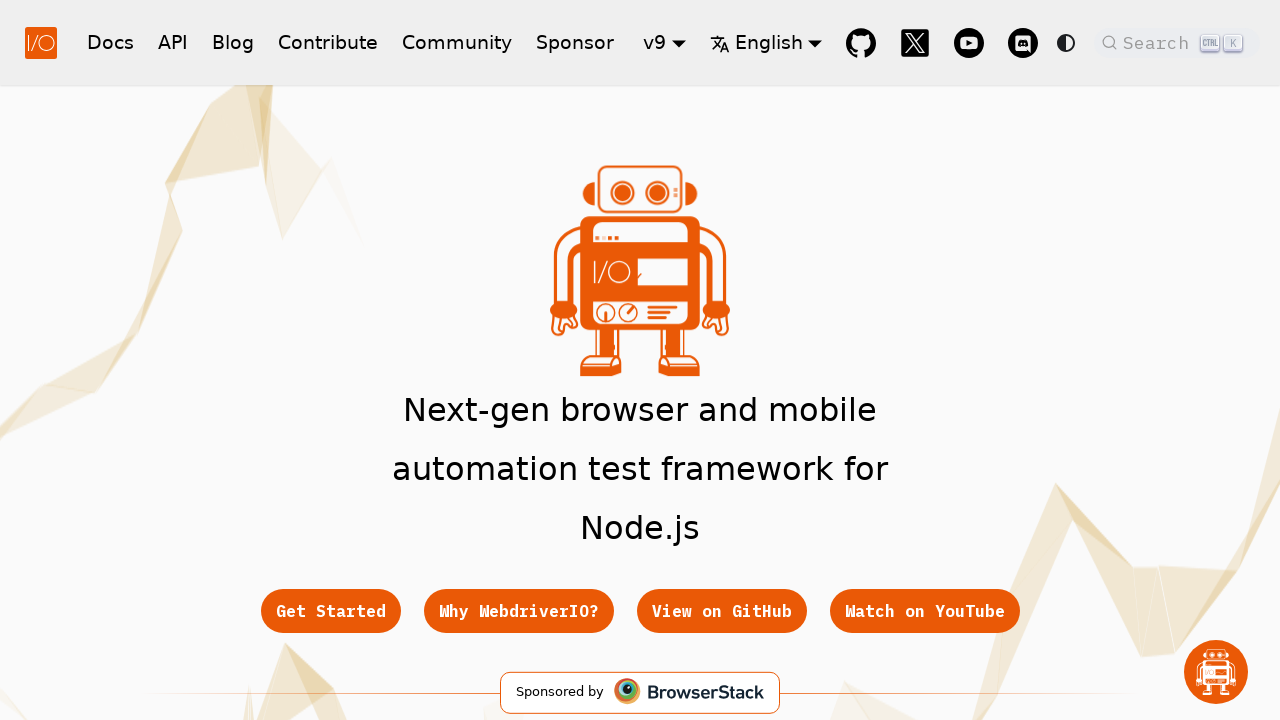

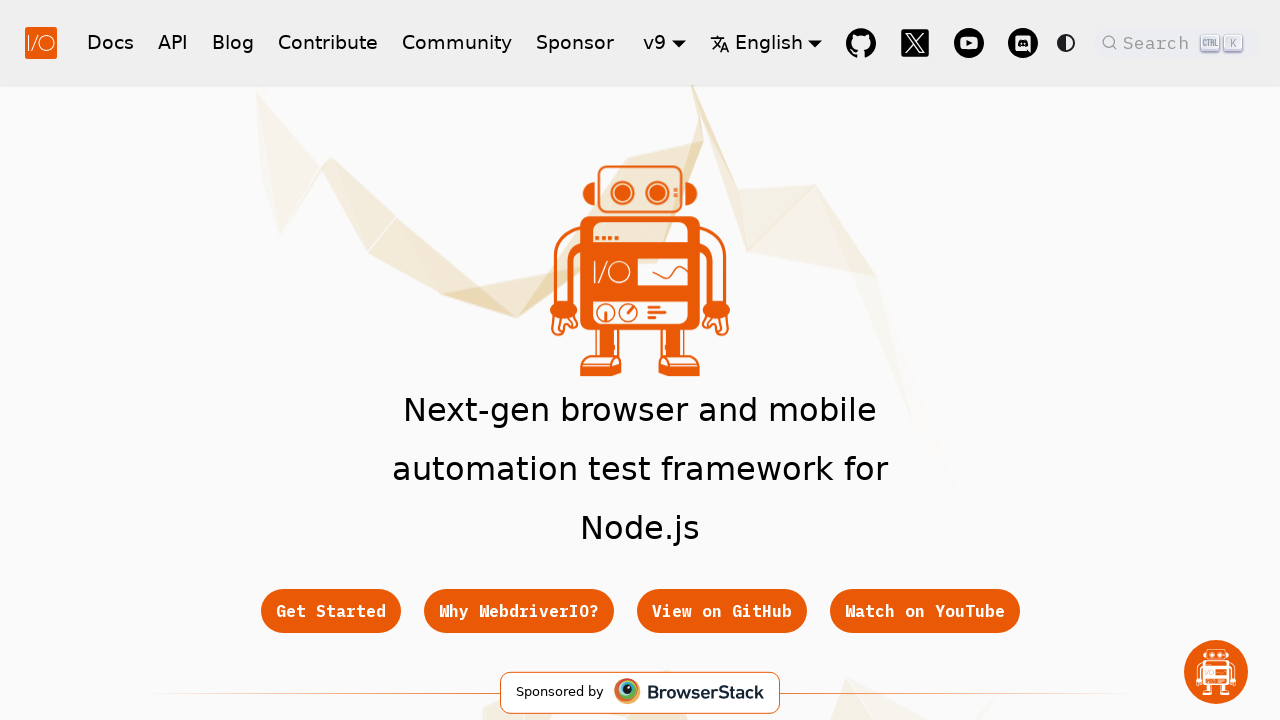